Tests a multi-select dropdown by selecting all available options one by one, then deselecting all options

Starting URL: https://syntaxprojects.com/basic-select-dropdown-demo.php

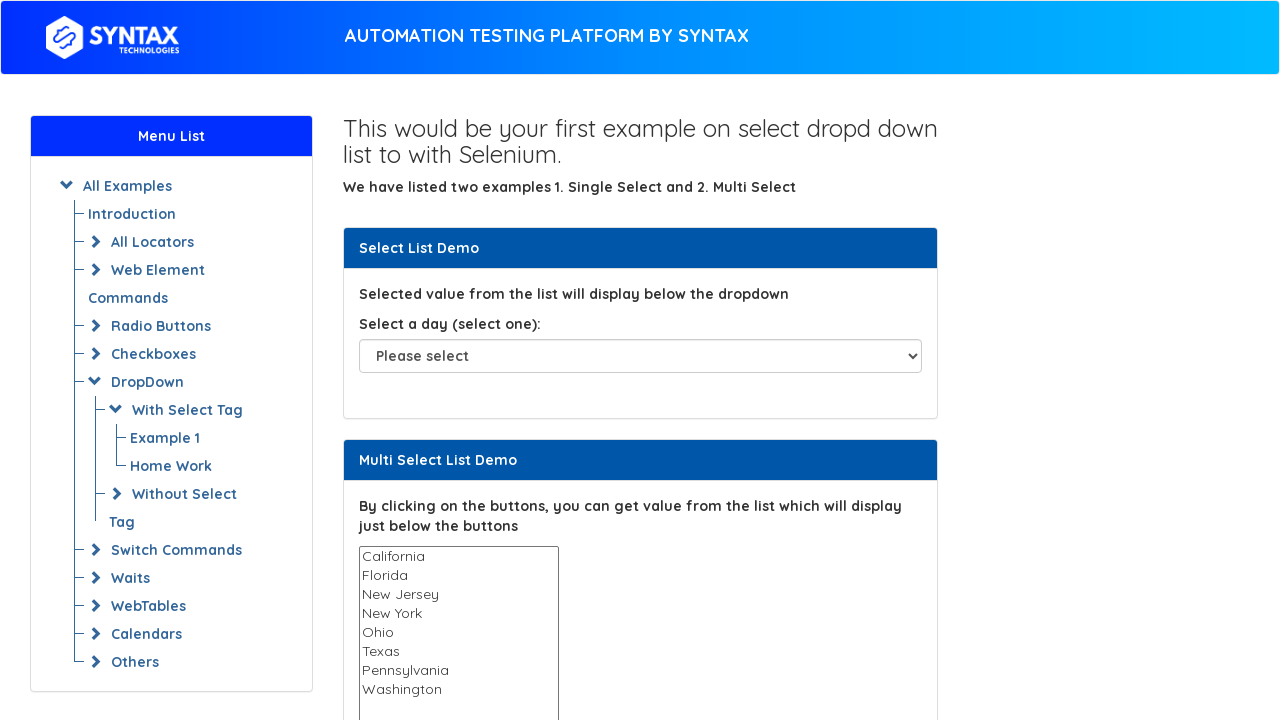

Multi-select dropdown element loaded and visible
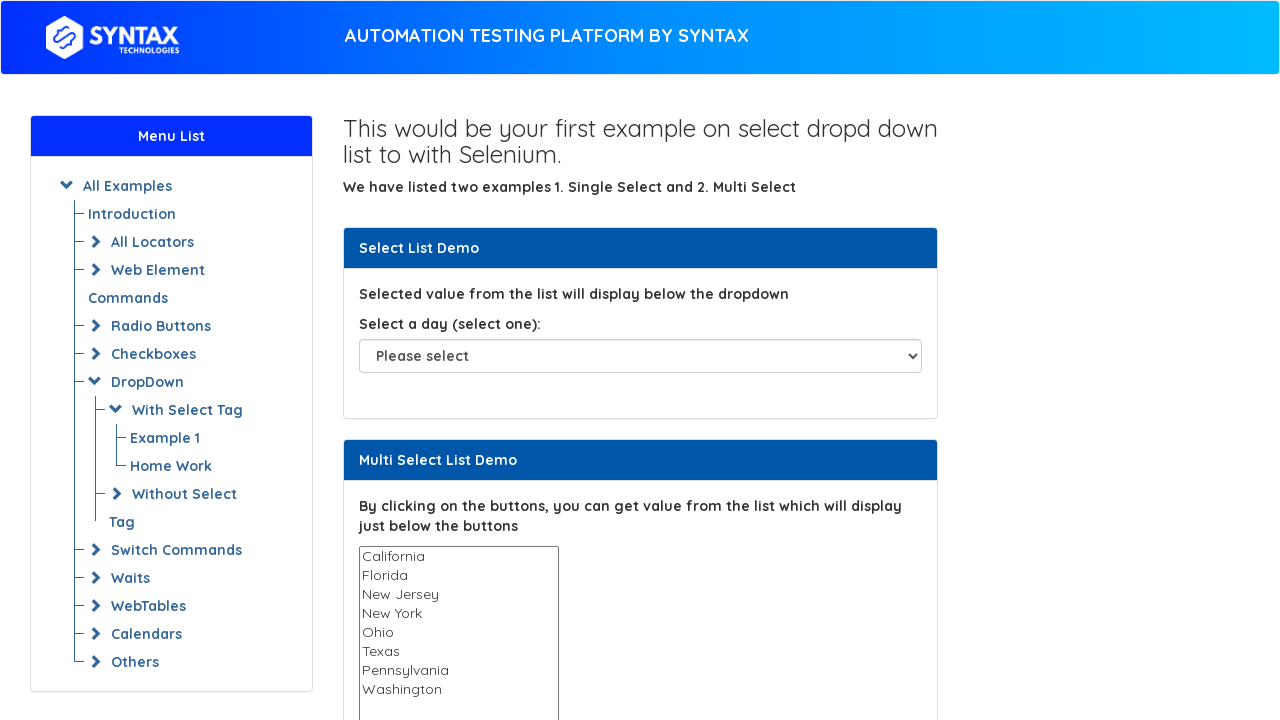

Located multi-select dropdown element
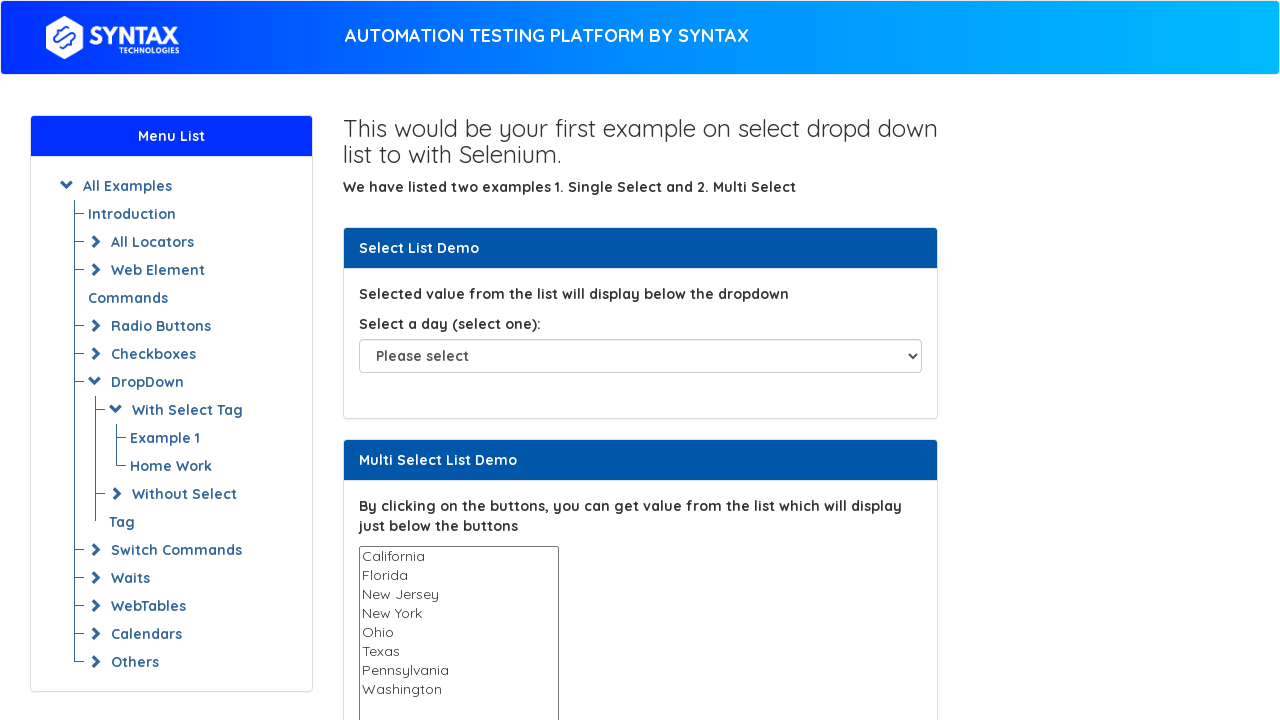

Retrieved all 8 available options from dropdown
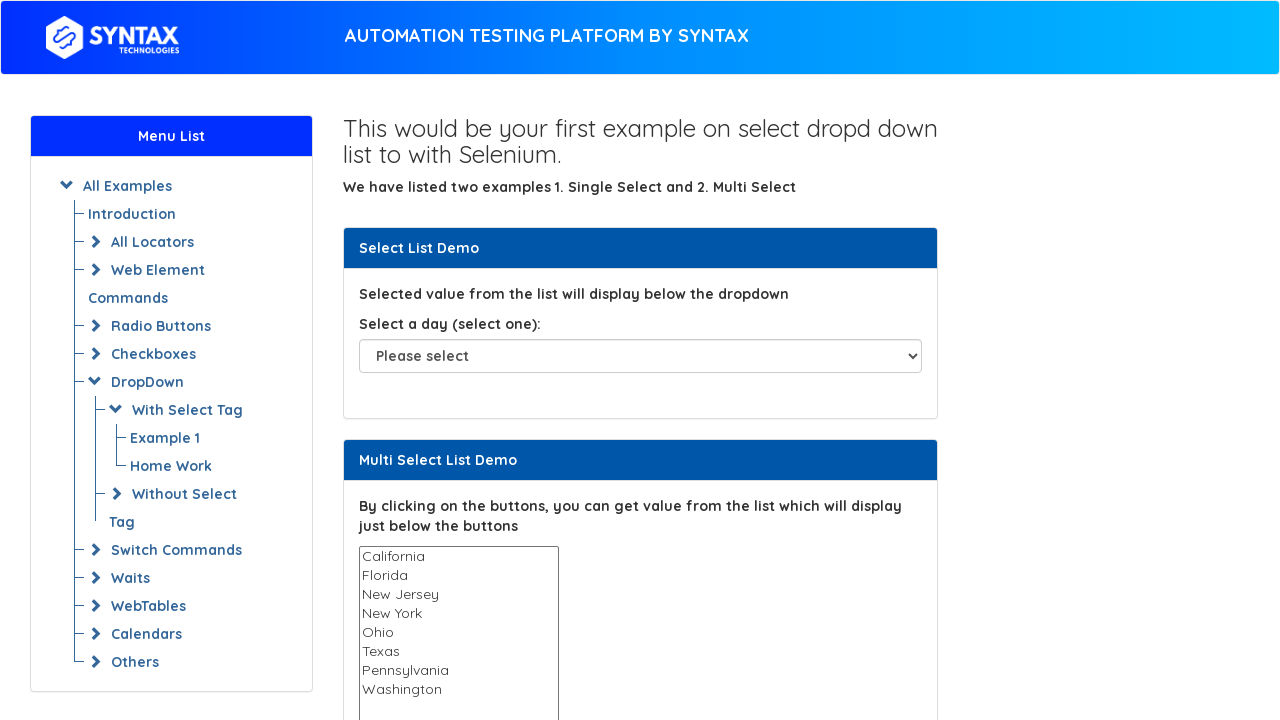

Selected option 'California' from dropdown on select[name='States']
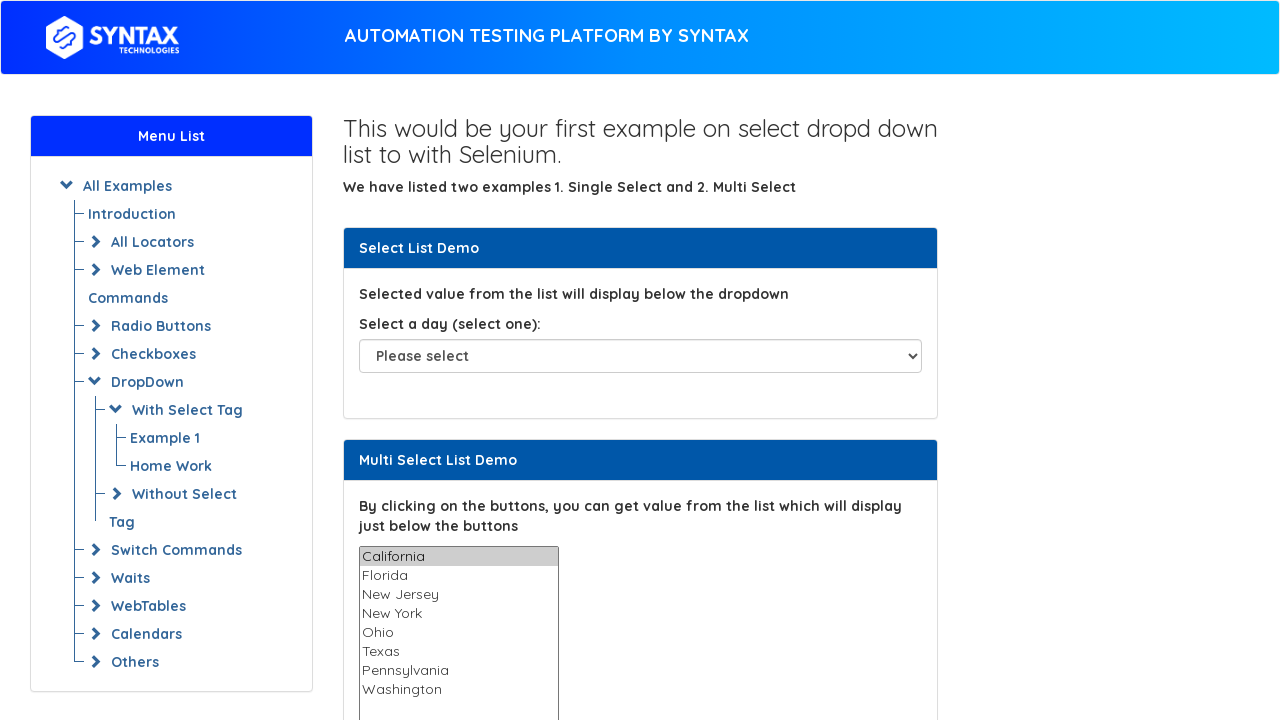

Waited 1 second after selecting 'California'
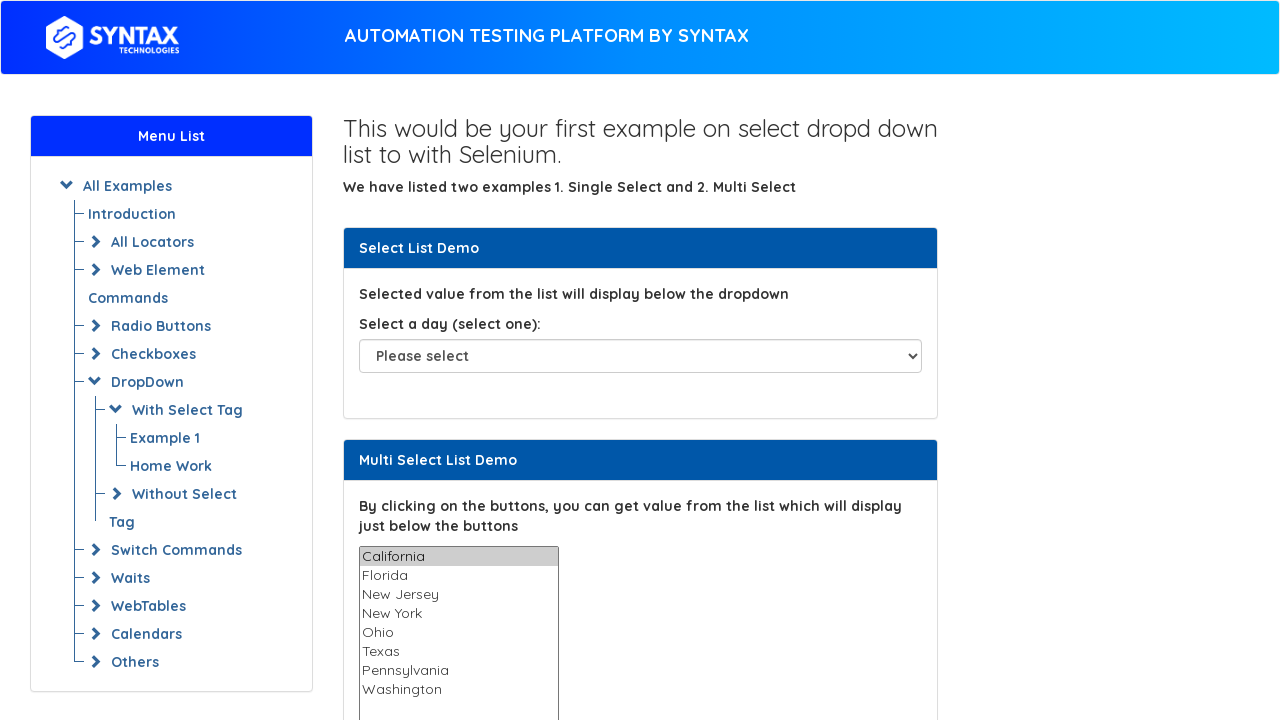

Selected option 'Florida' from dropdown on select[name='States']
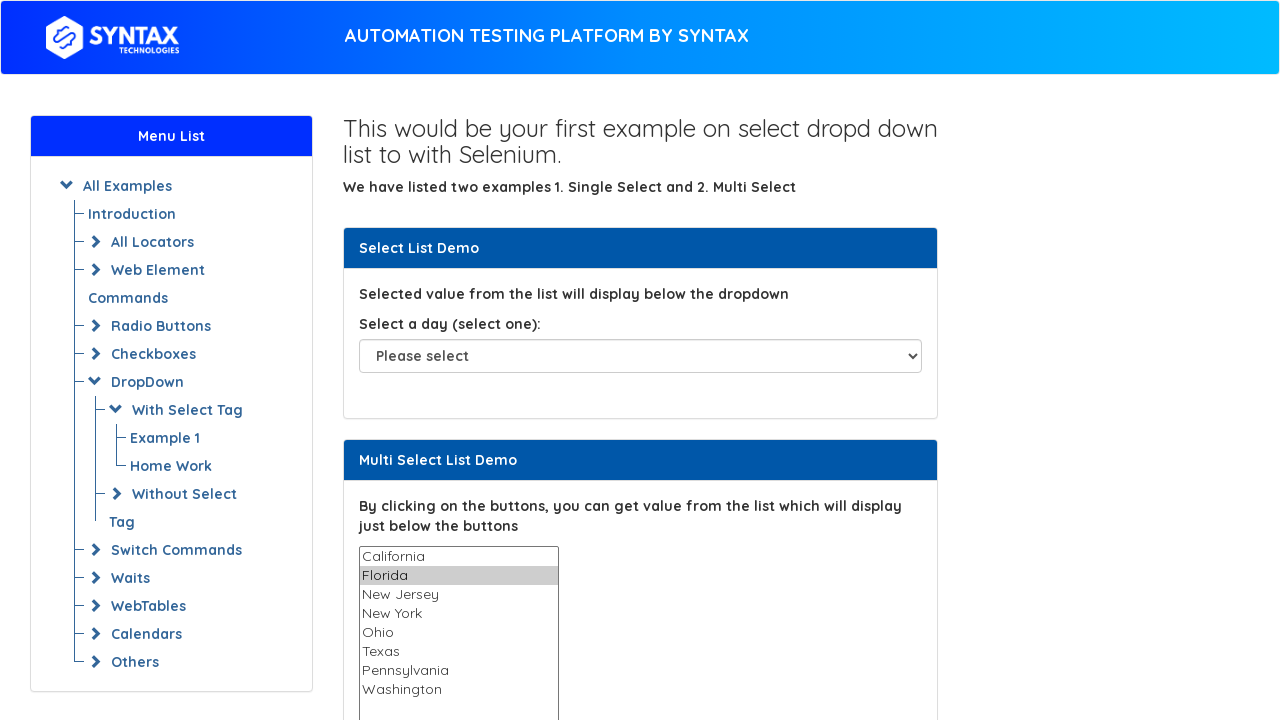

Waited 1 second after selecting 'Florida'
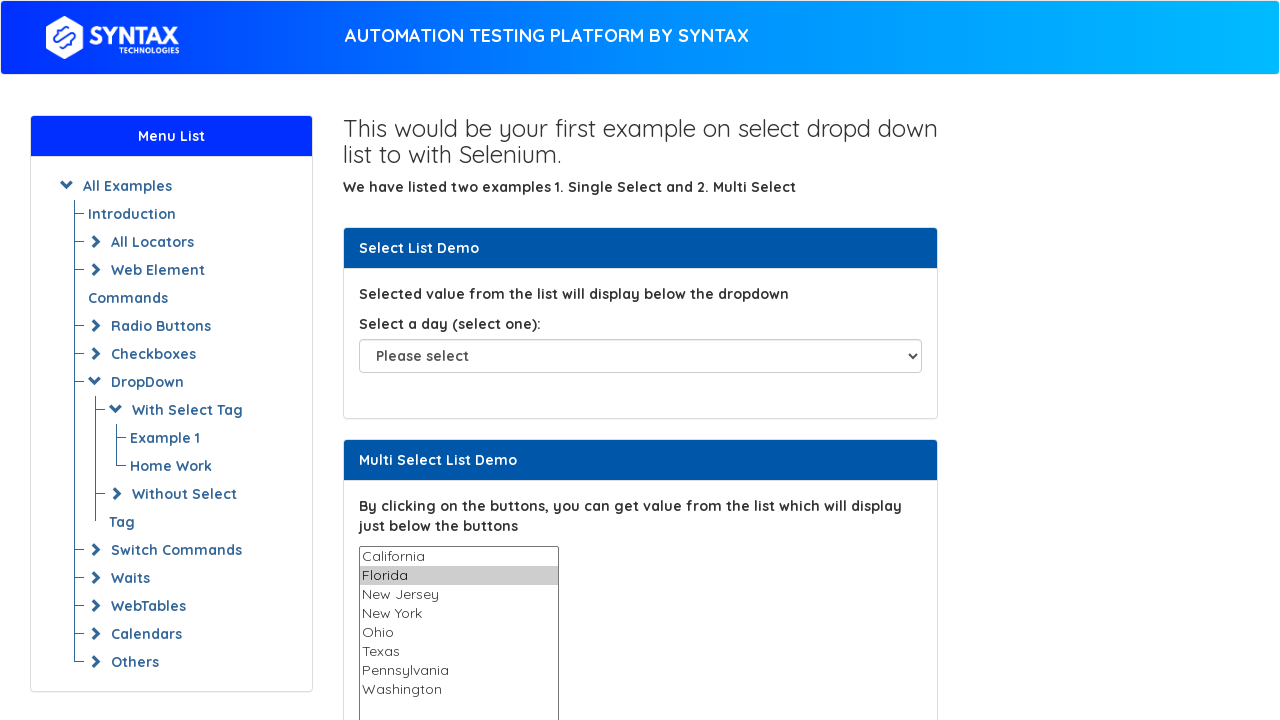

Selected option 'New Jersey' from dropdown on select[name='States']
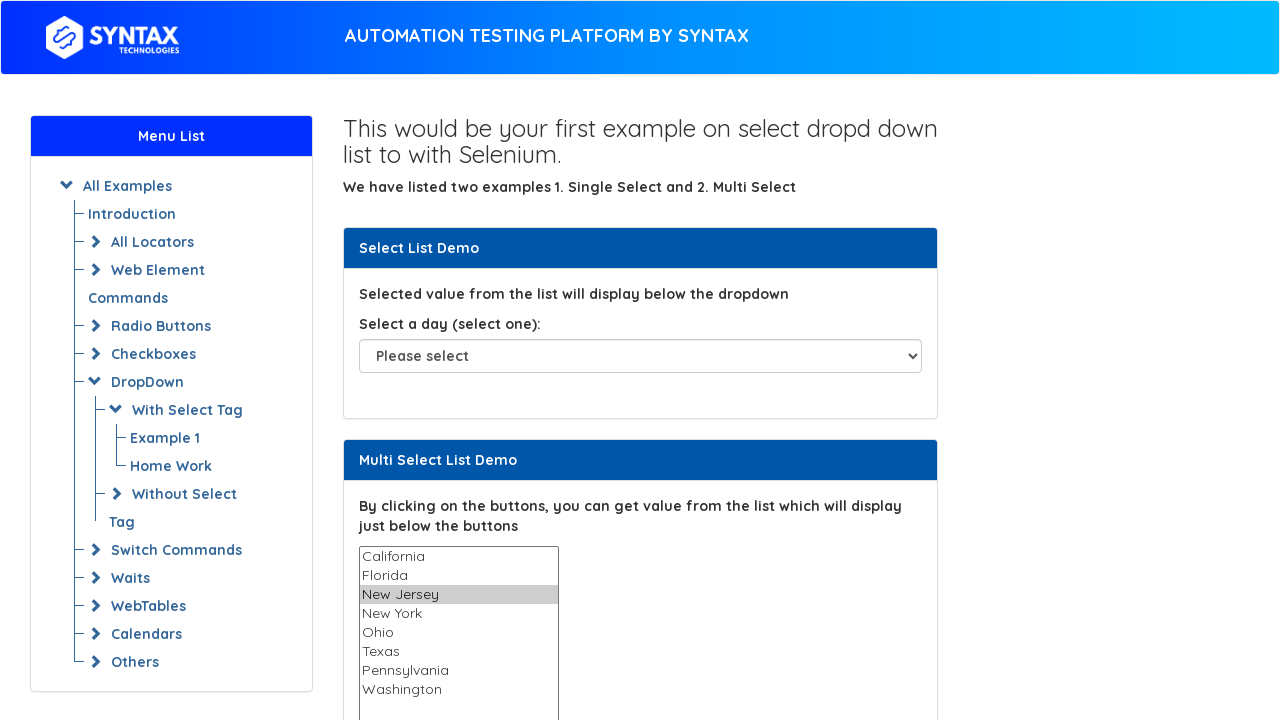

Waited 1 second after selecting 'New Jersey'
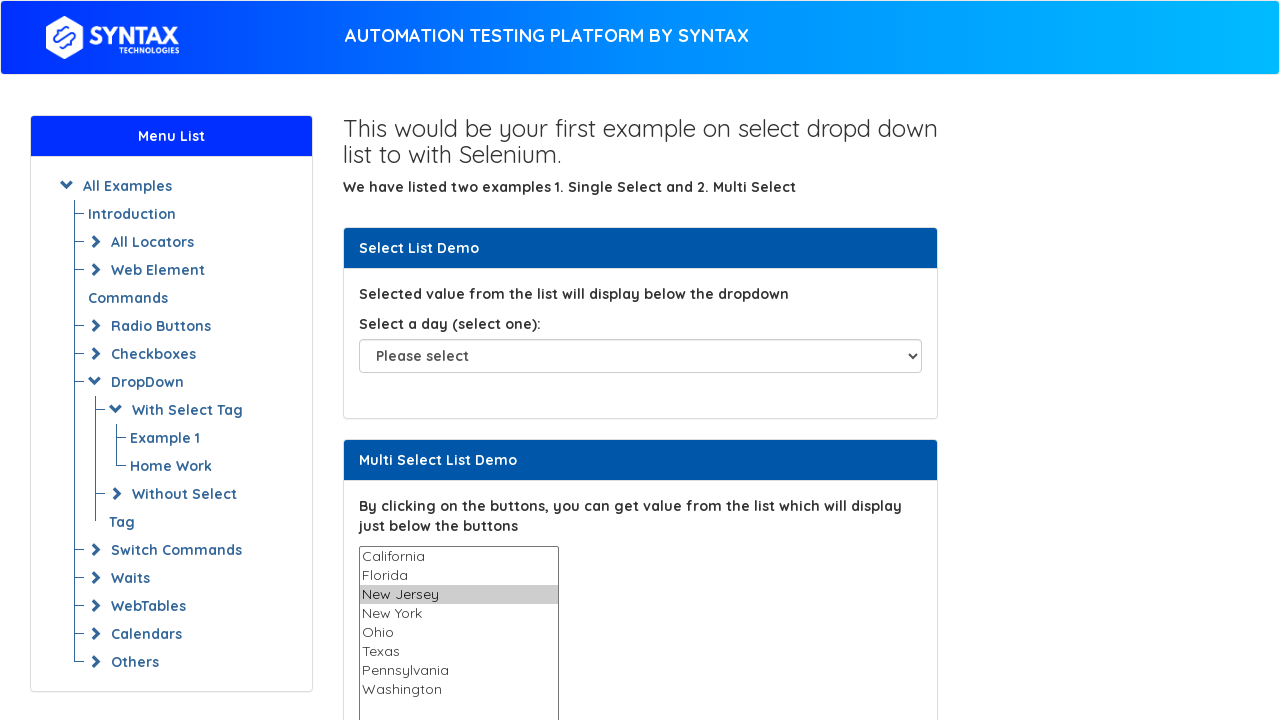

Selected option 'New York' from dropdown on select[name='States']
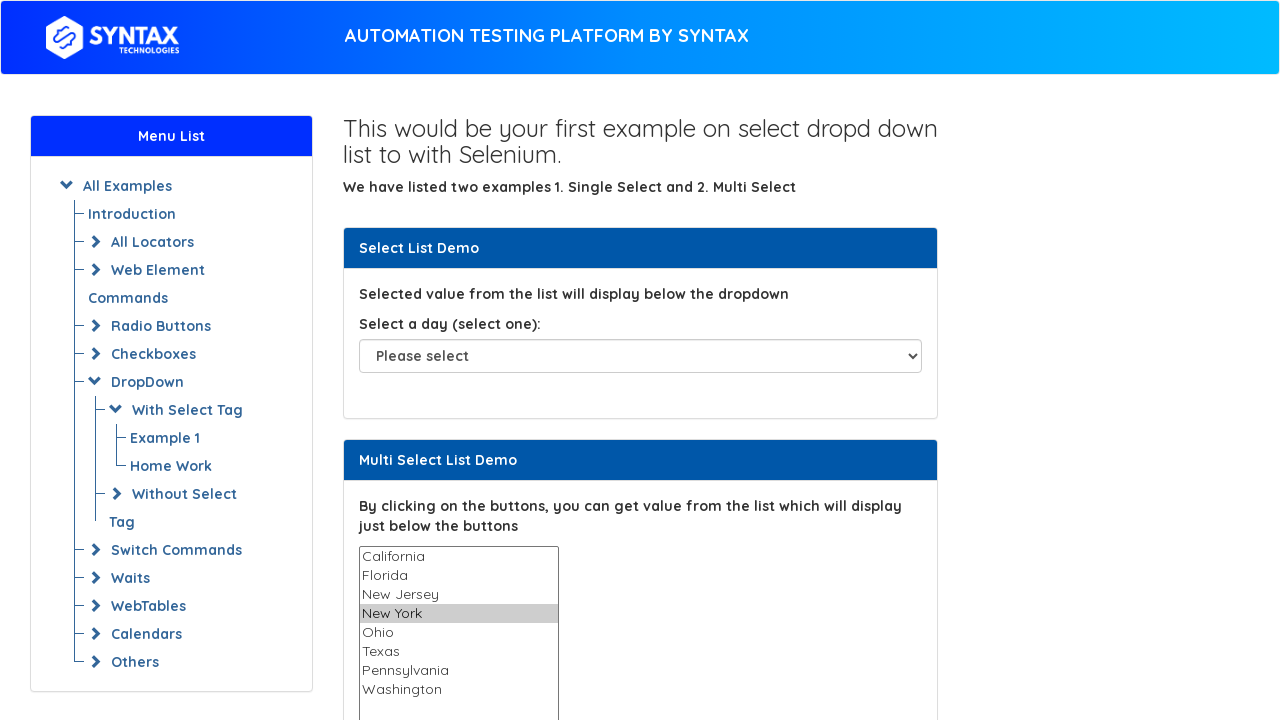

Waited 1 second after selecting 'New York'
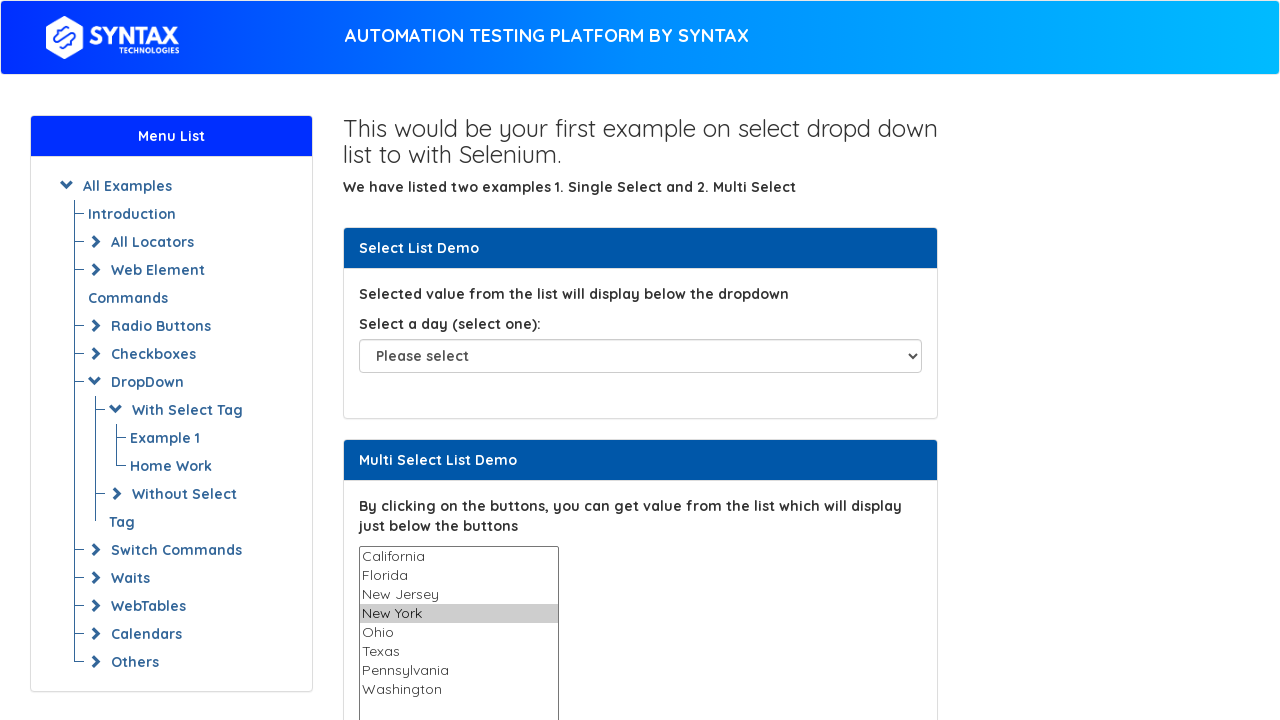

Selected option 'Ohio' from dropdown on select[name='States']
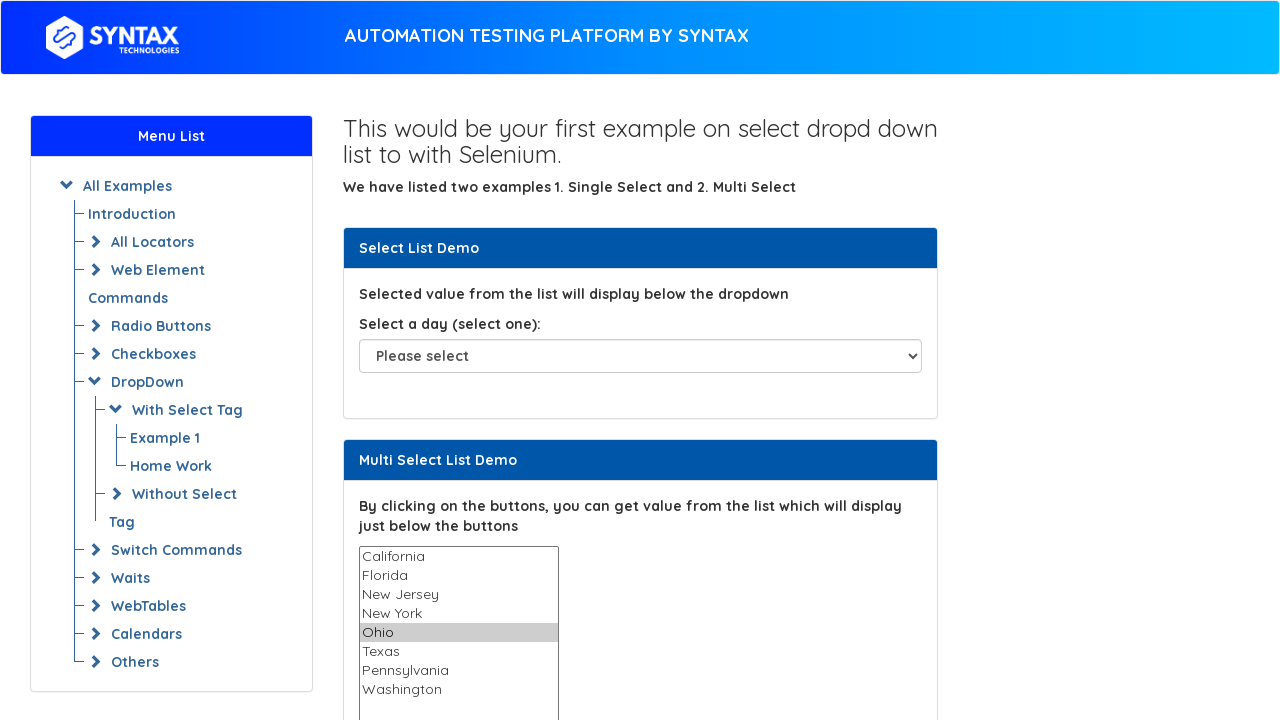

Waited 1 second after selecting 'Ohio'
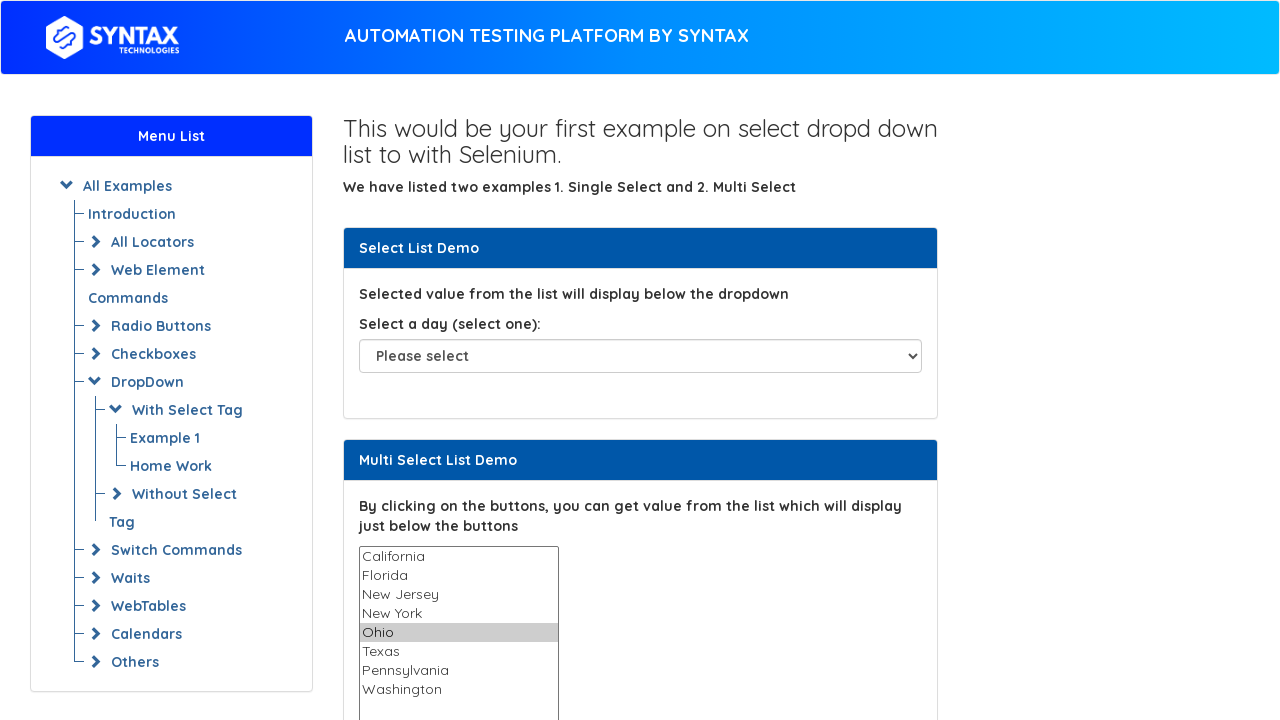

Selected option 'Texas' from dropdown on select[name='States']
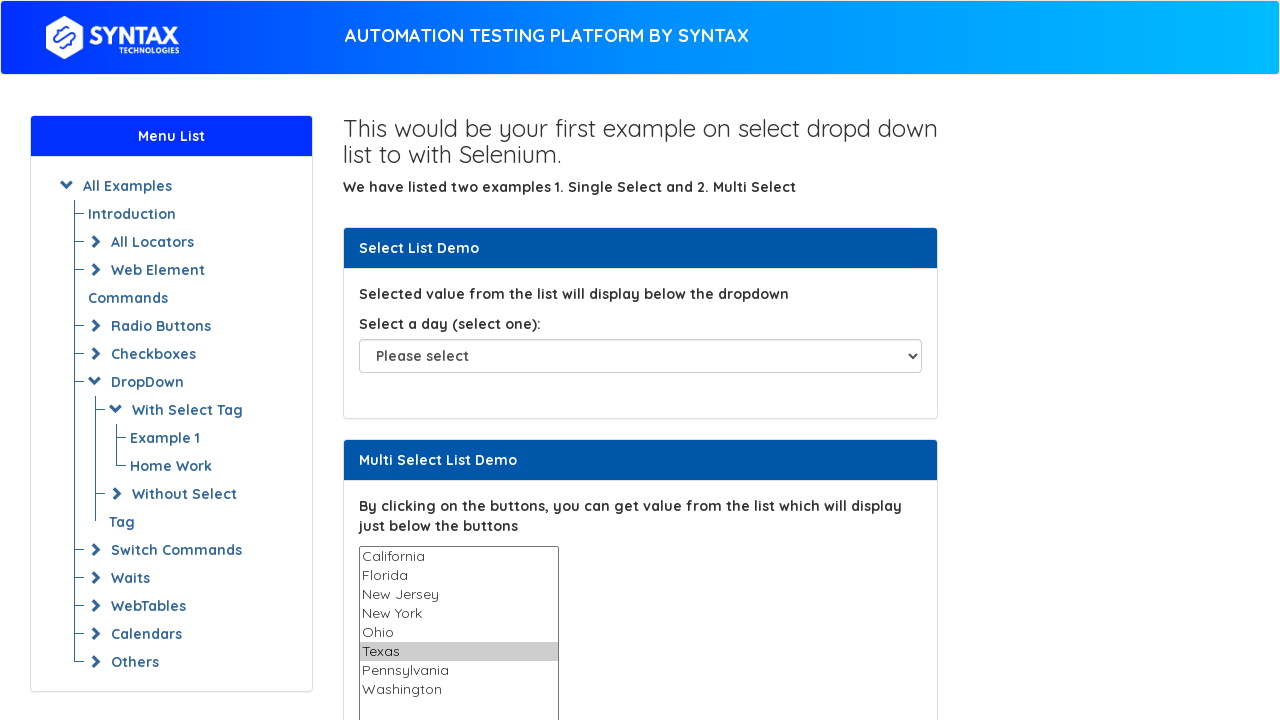

Waited 1 second after selecting 'Texas'
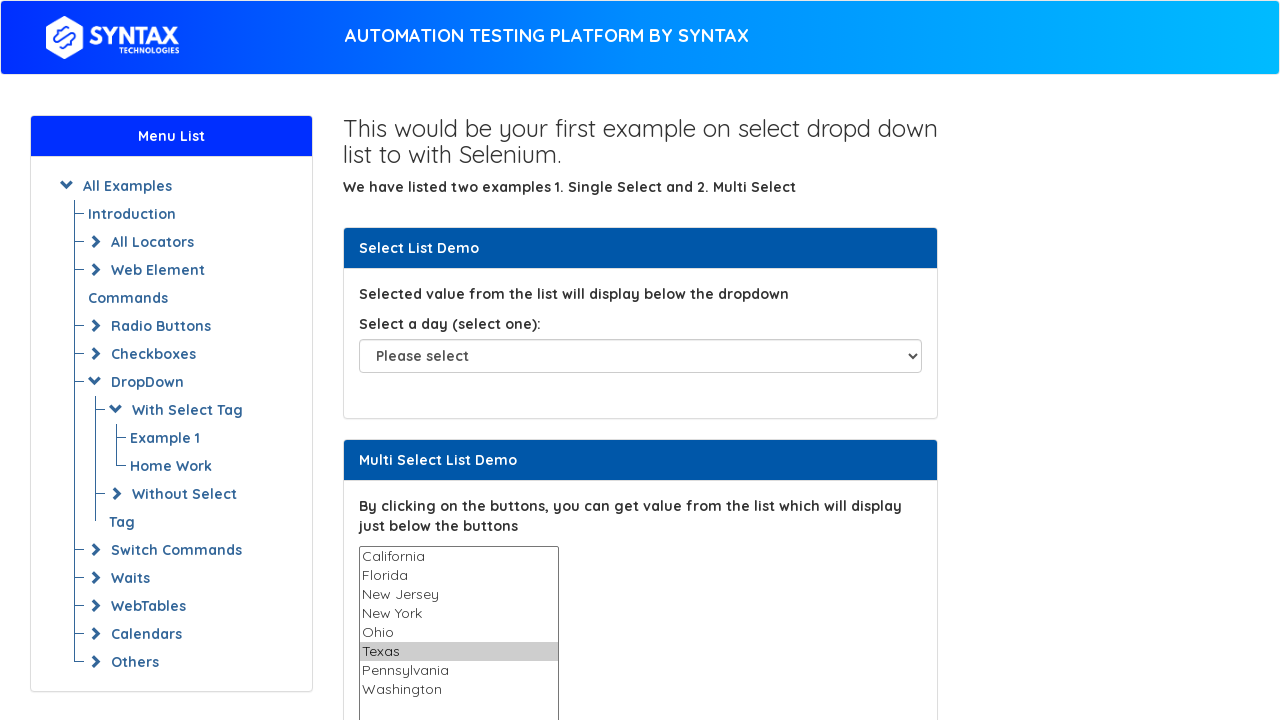

Selected option 'Pennsylvania' from dropdown on select[name='States']
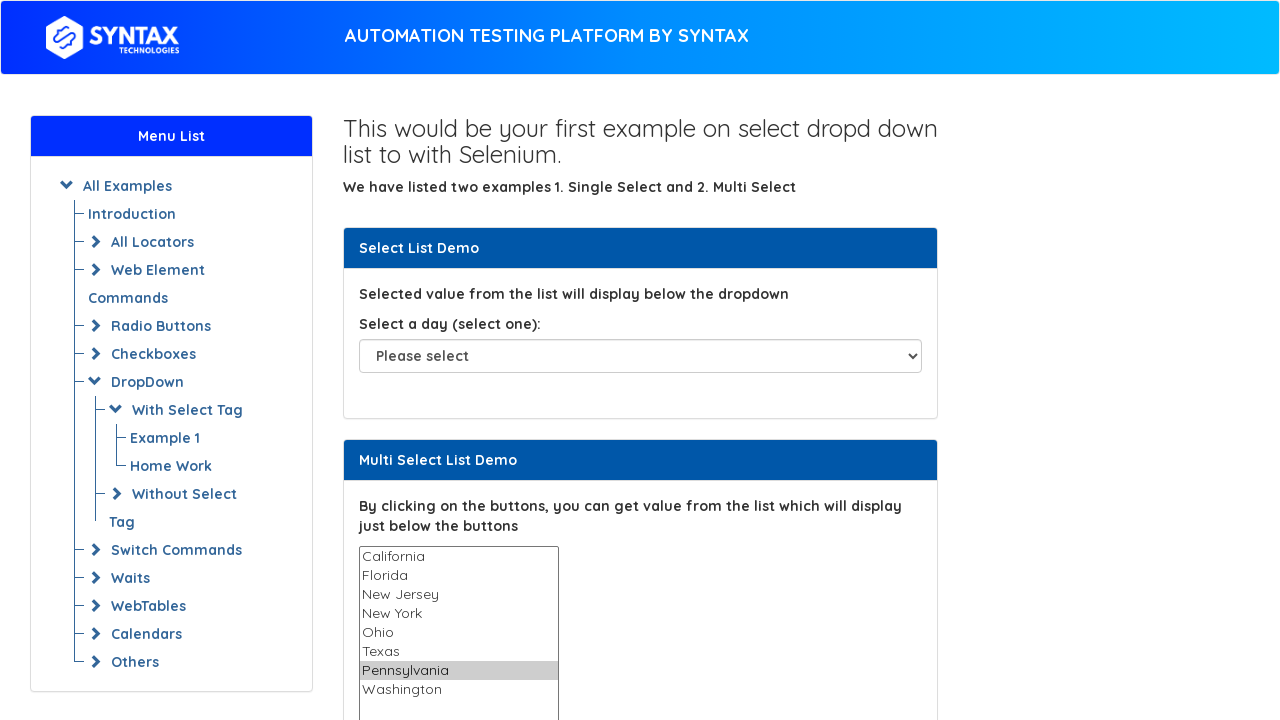

Waited 1 second after selecting 'Pennsylvania'
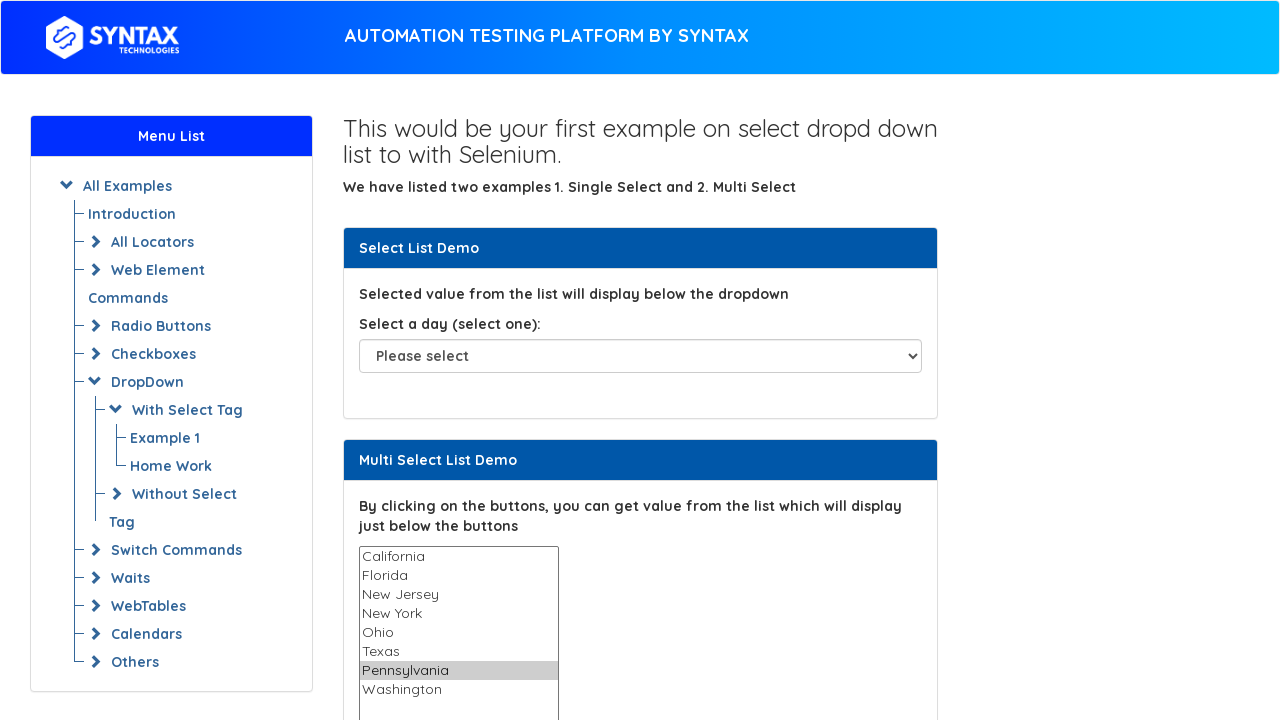

Selected option 'Washington' from dropdown on select[name='States']
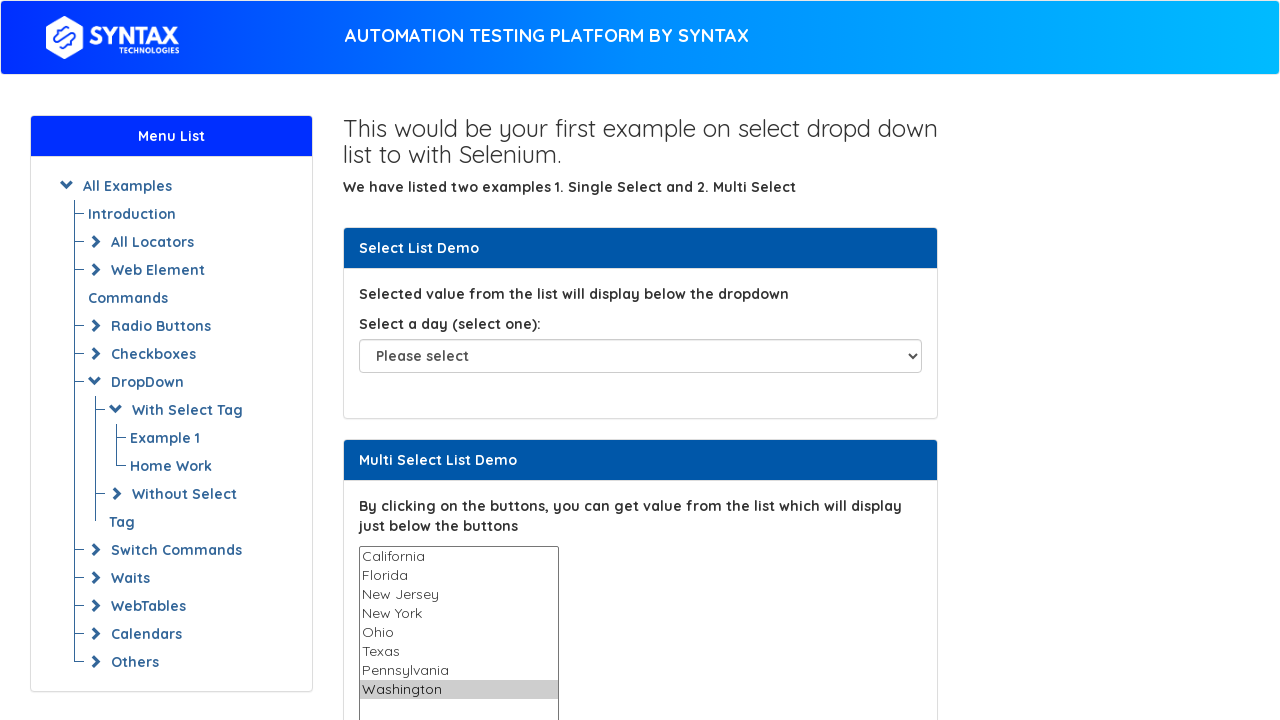

Waited 1 second after selecting 'Washington'
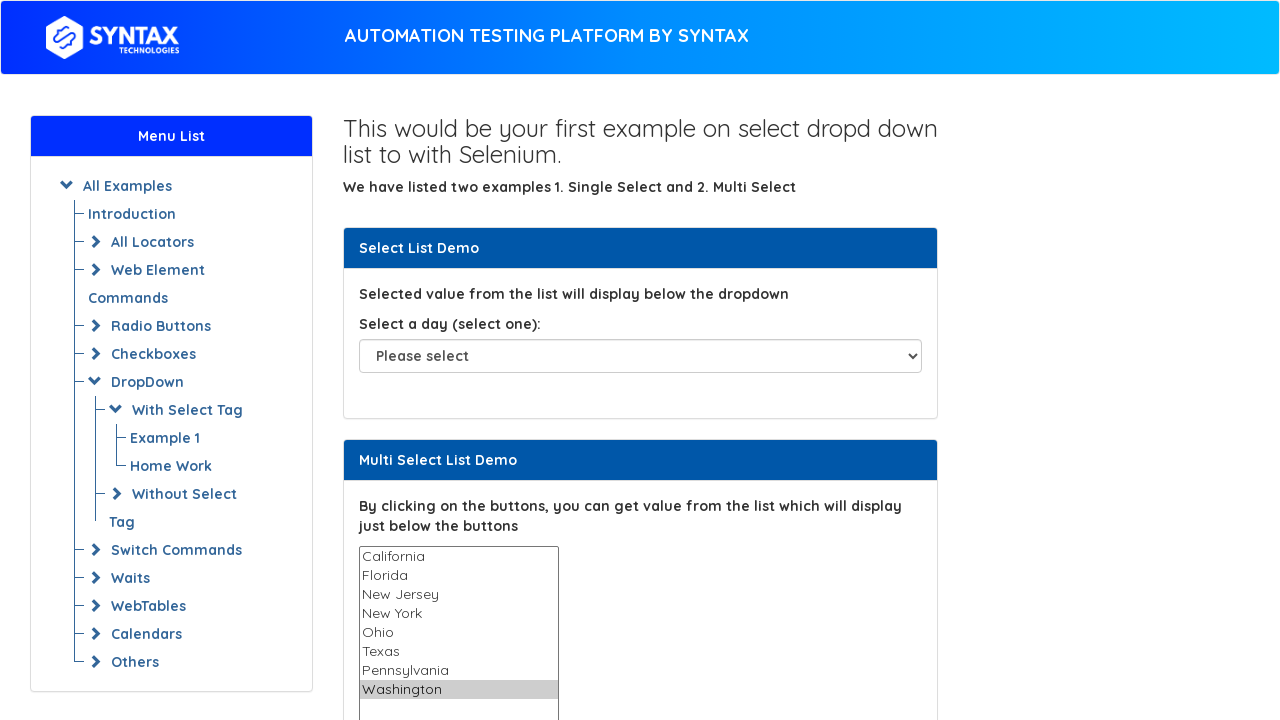

Deselected all options from the multi-select dropdown
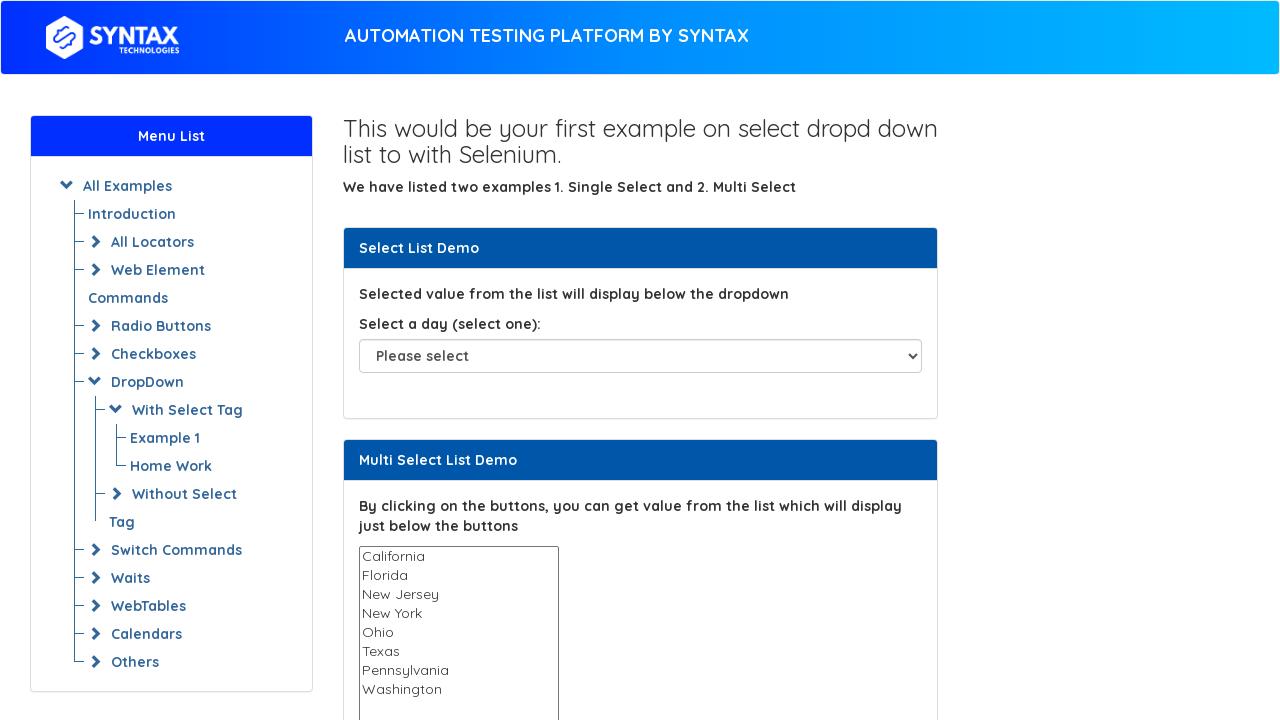

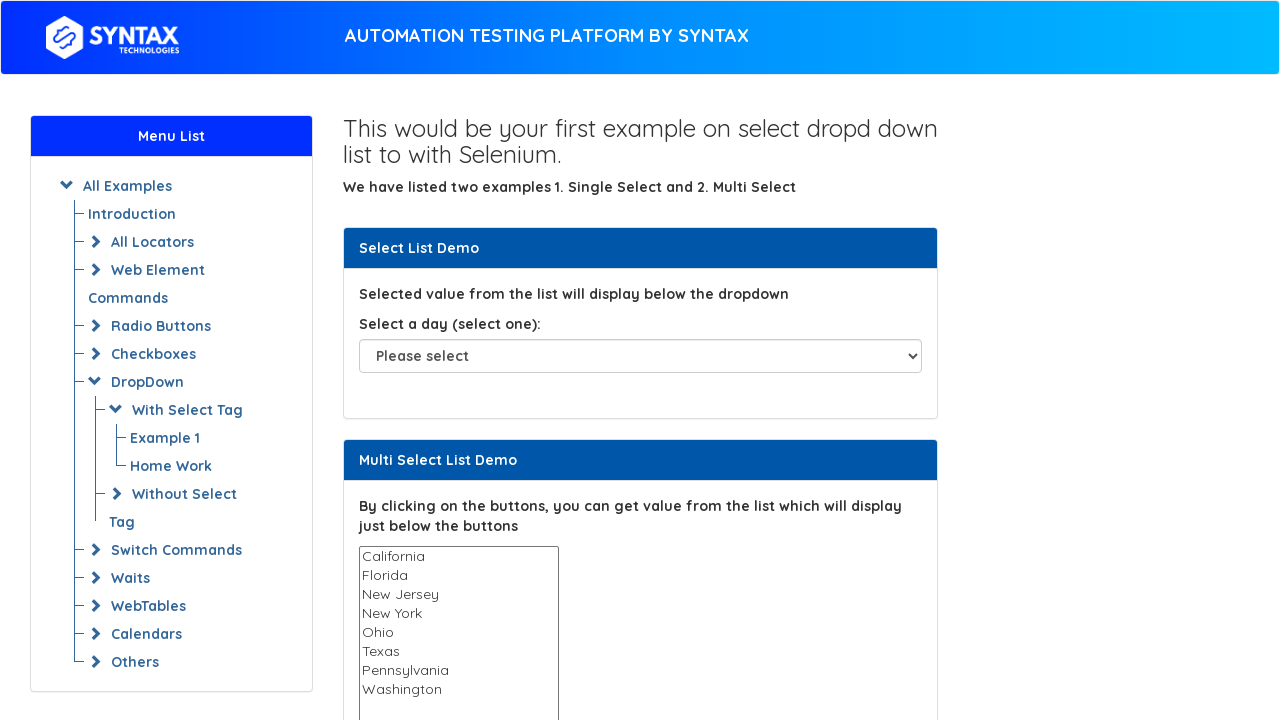